Navigates to catalog and verifies there are exactly 3 cats listed

Starting URL: https://cs1632.appspot.com/

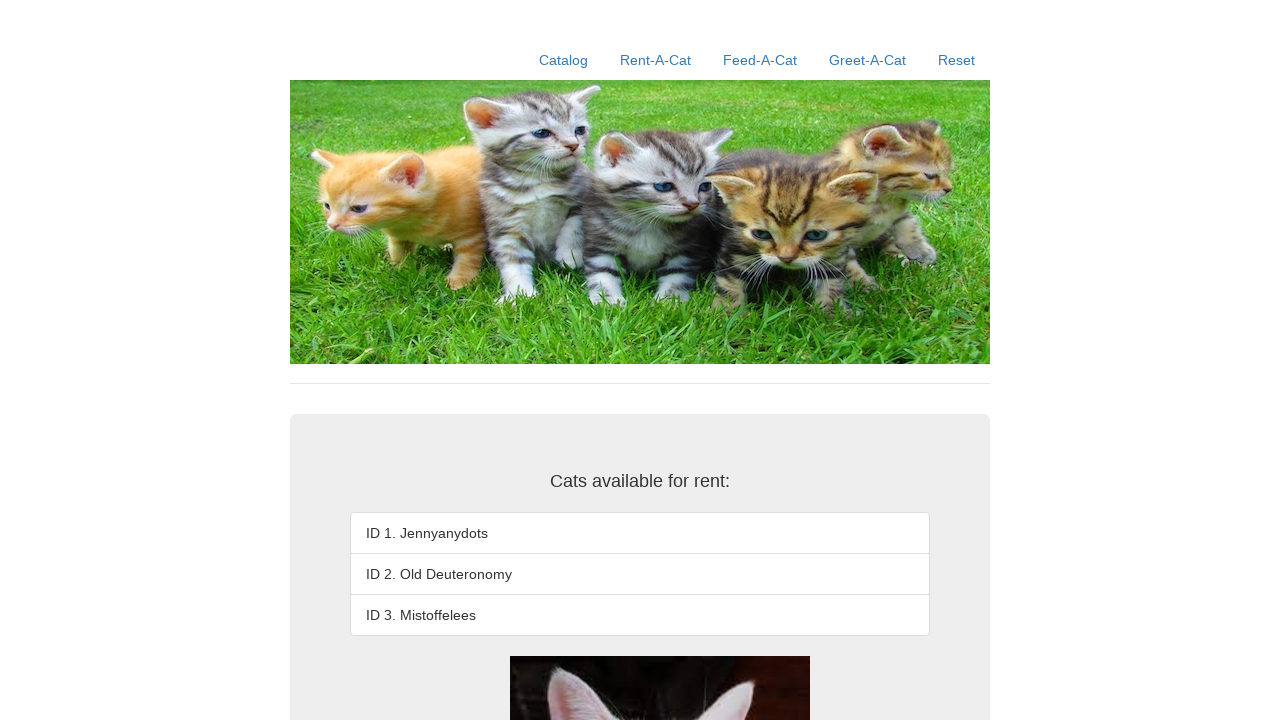

Set cookie values for cats 1, 2, and 3 to false
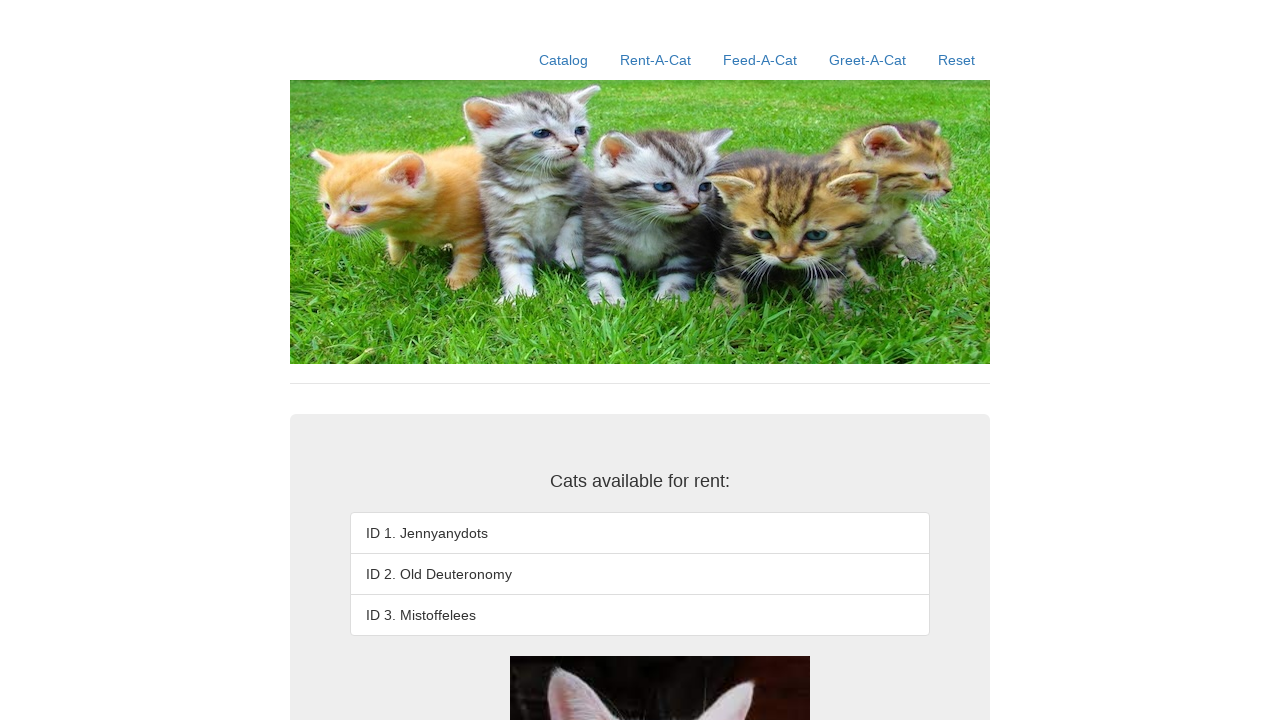

Clicked Catalog link to navigate to catalog page at (564, 60) on text=Catalog
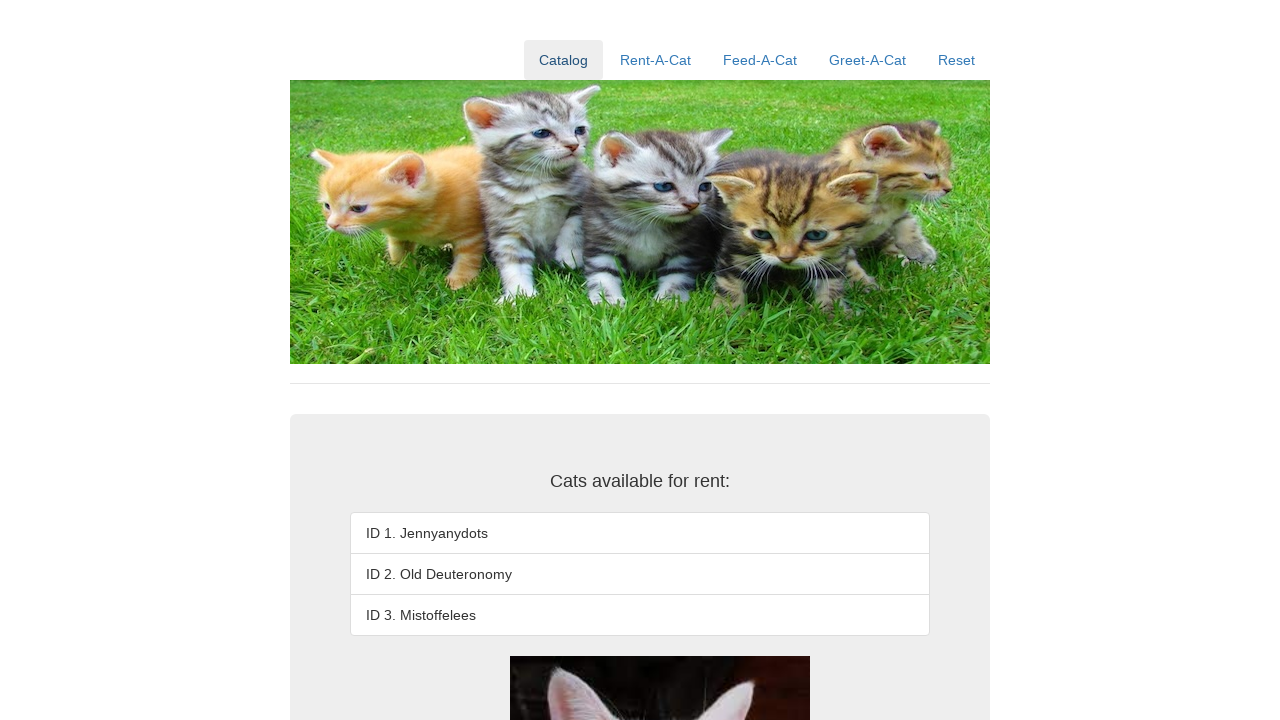

Verified that the third cat listing exists
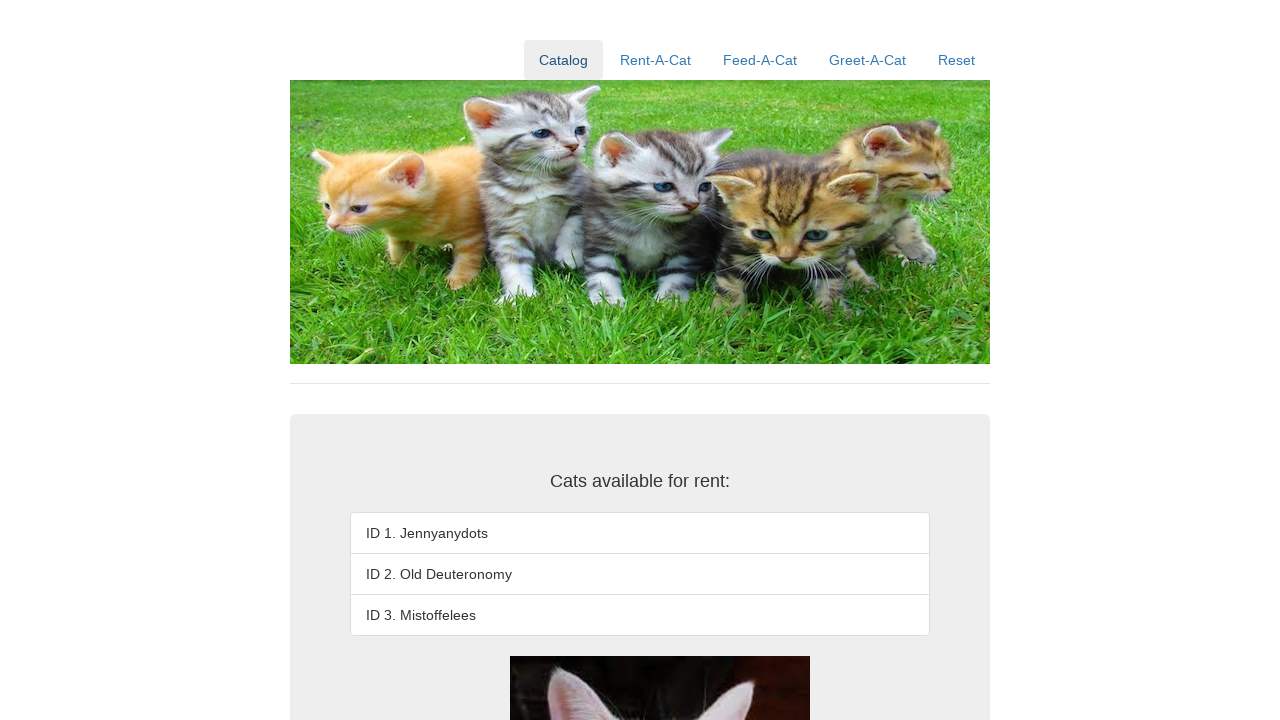

Verified that exactly 3 cats are listed (fourth cat does not exist)
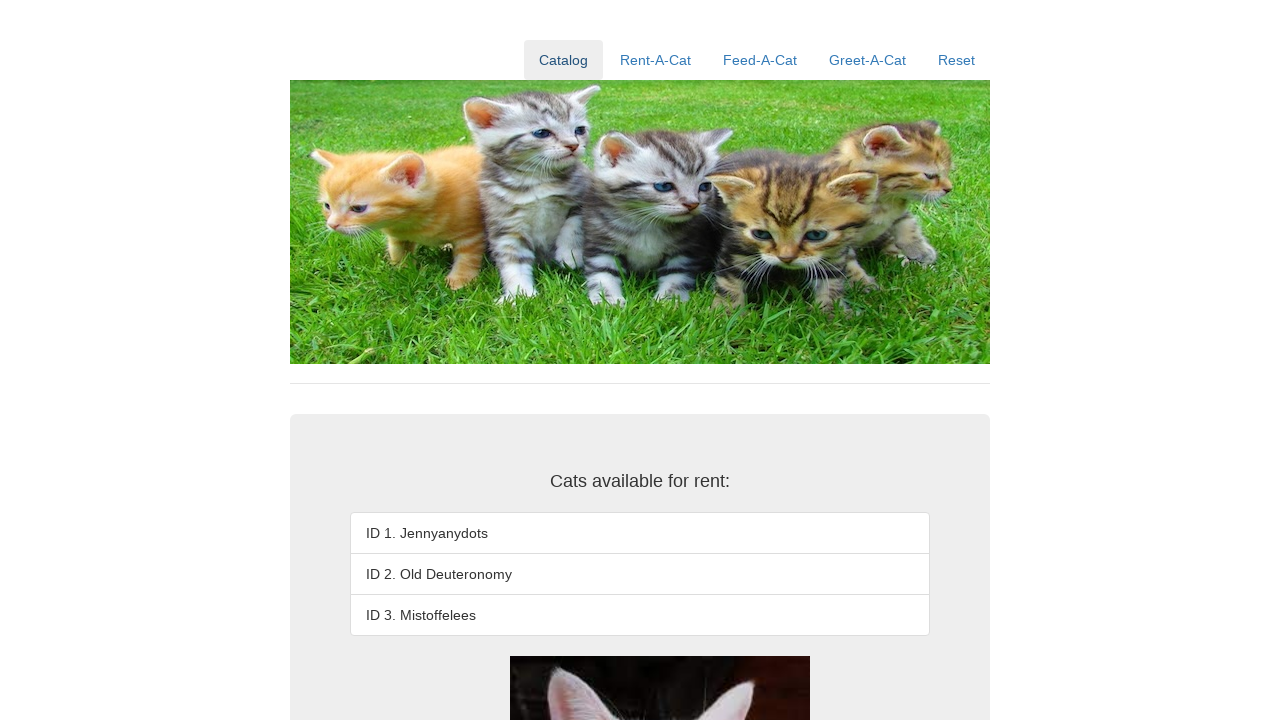

Verified third cat's name is 'ID 3. Mistoffelees'
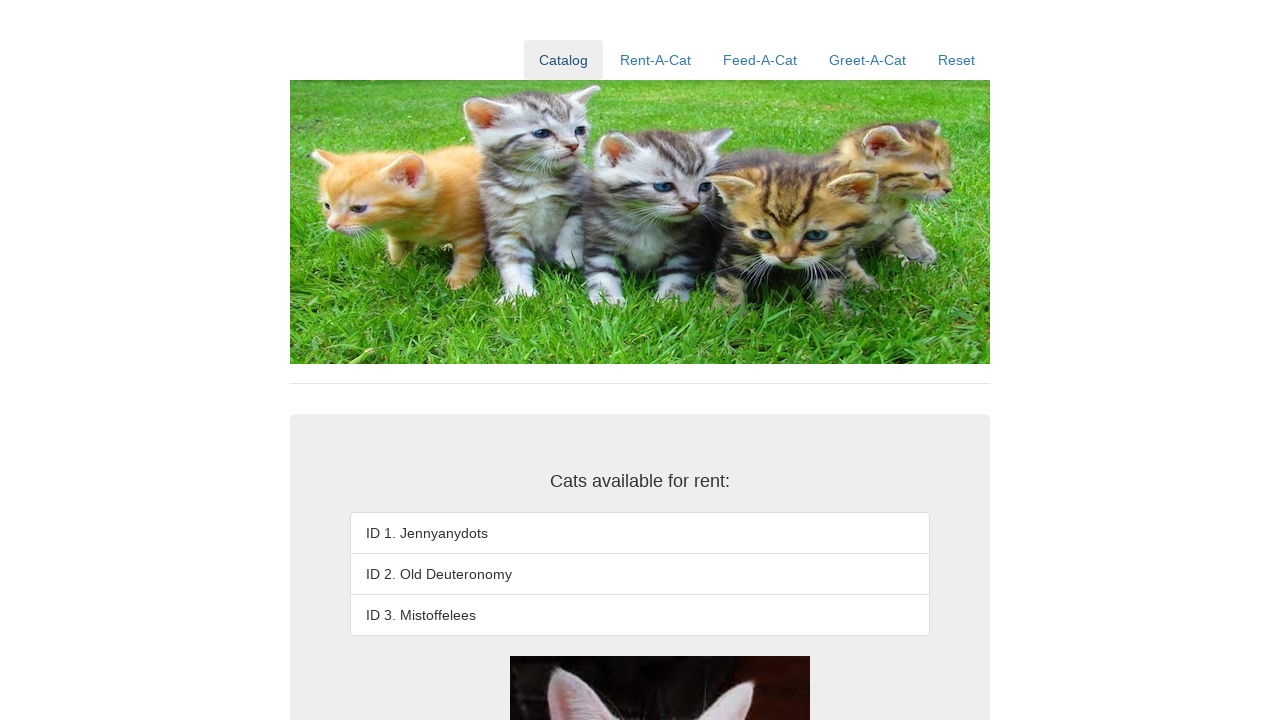

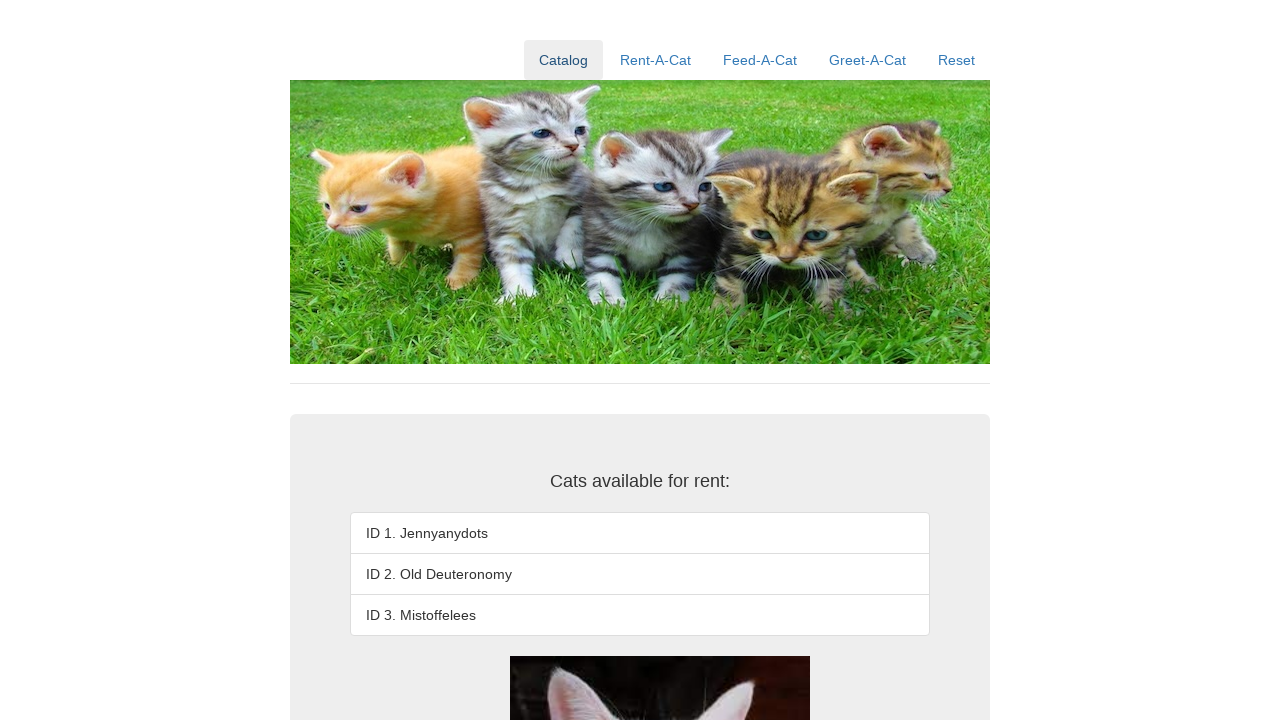